Tests dynamic dropdown functionality by selecting a city in the FROM dropdown which then loads options in the TO dropdown, and selecting a destination city

Starting URL: https://rahulshettyacademy.com/dropdownsPractise/

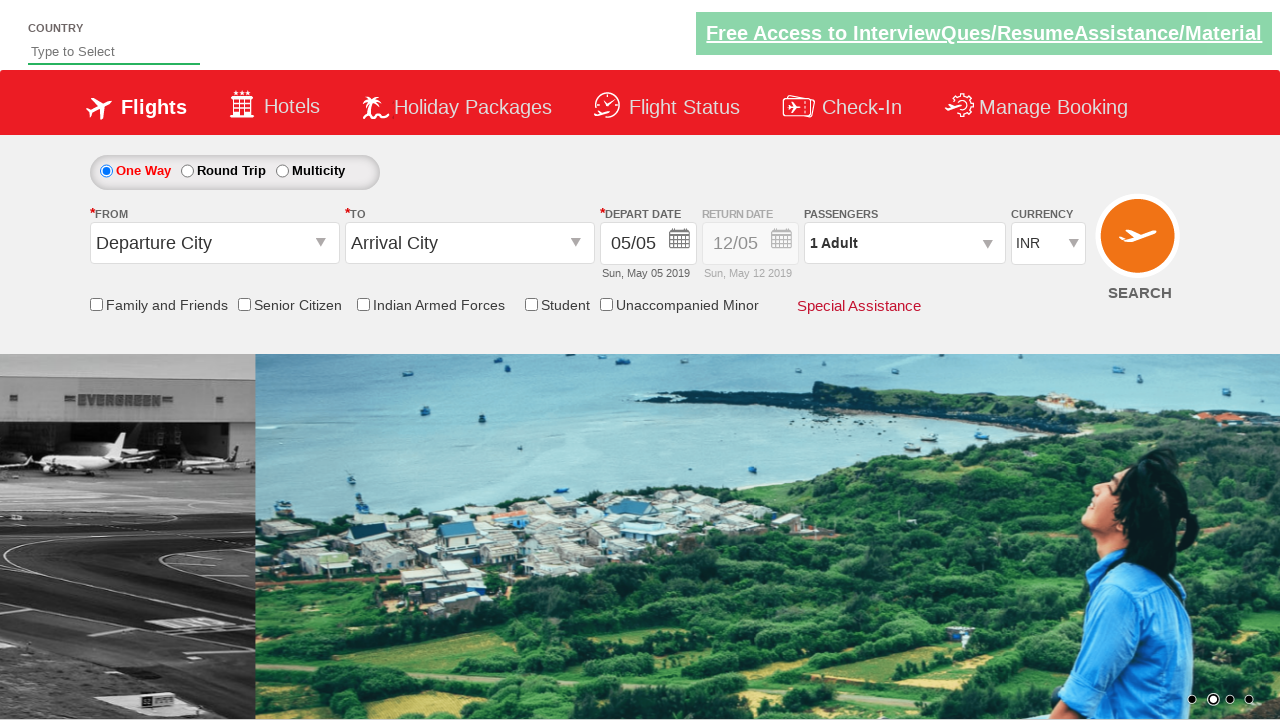

Clicked FROM dropdown arrow to open dropdown at (323, 244) on #ctl00_mainContent_ddl_originStation1_CTXTaction
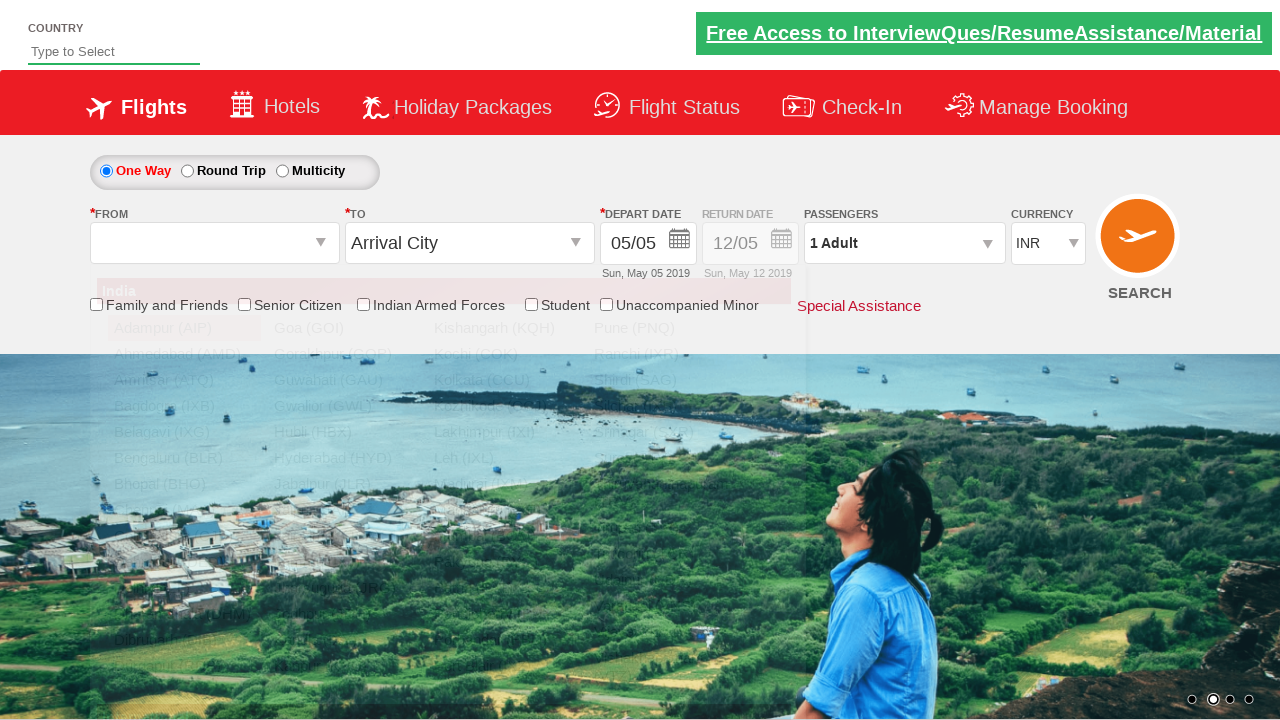

Selected Bengaluru (BLR) from FROM dropdown at (184, 458) on a[value='BLR']
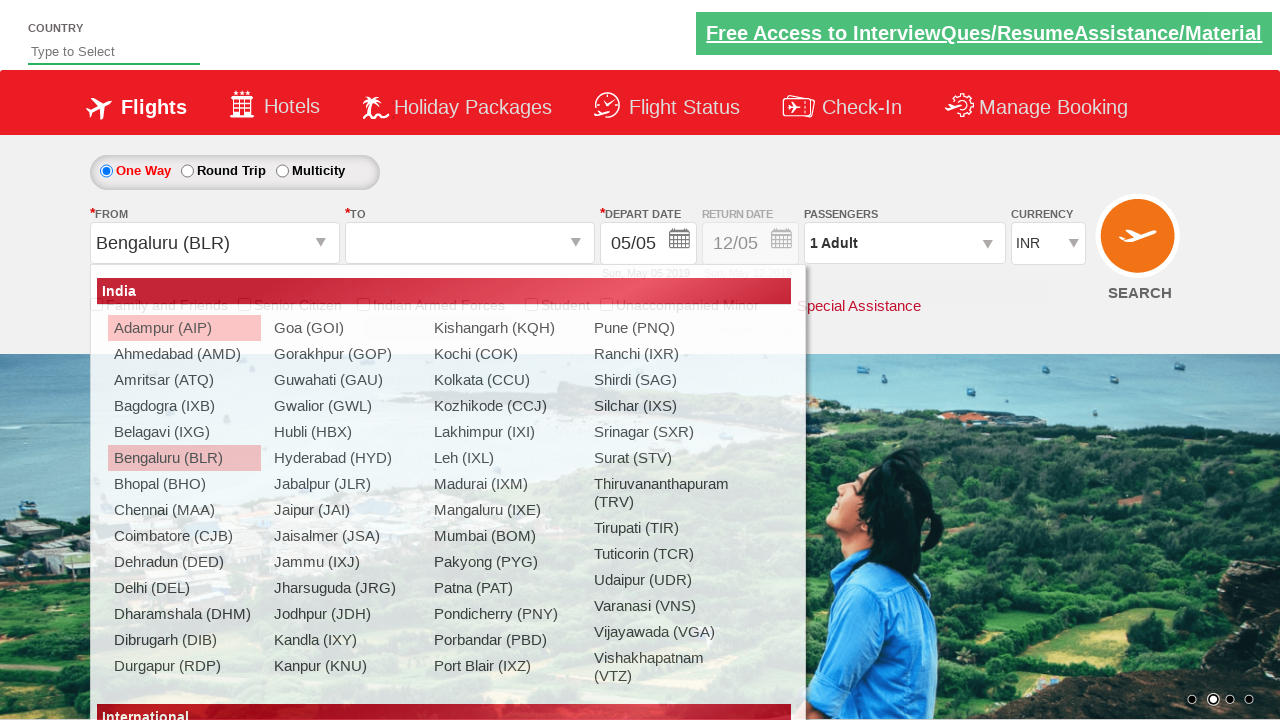

Selected Delhi (DEL) from TO dropdown at (439, 562) on (//a[@value='DEL'])[2]
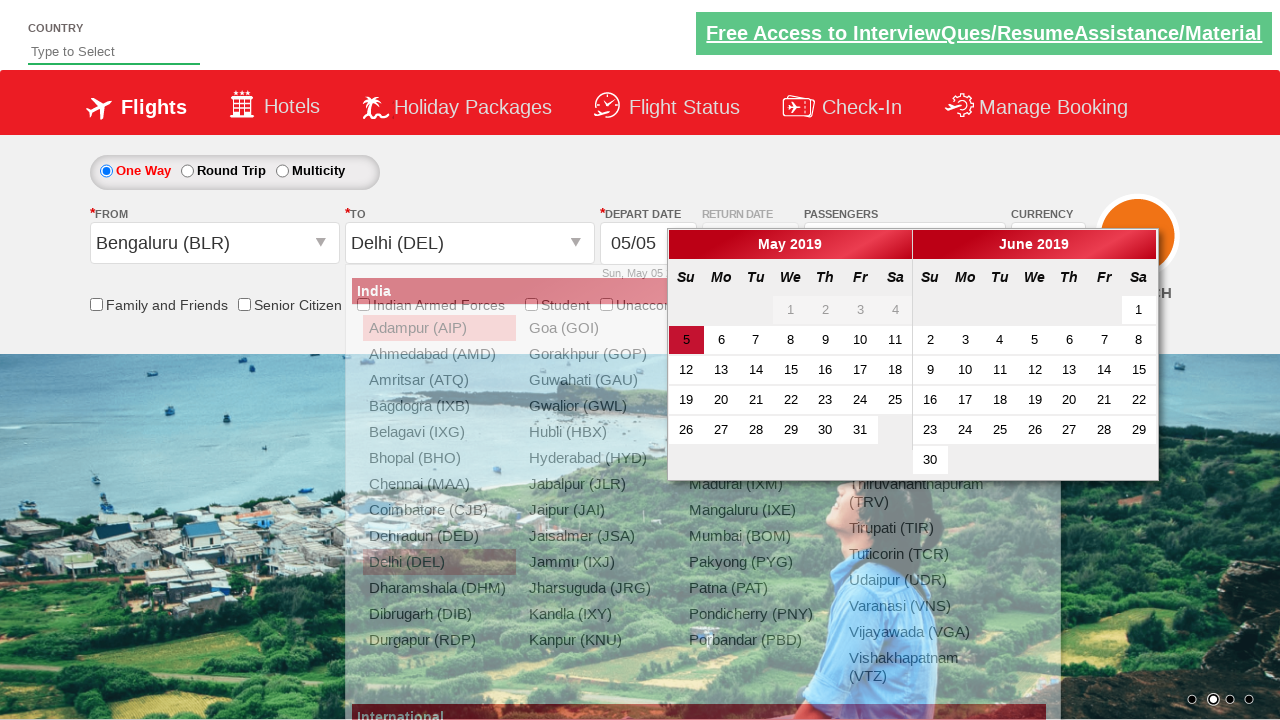

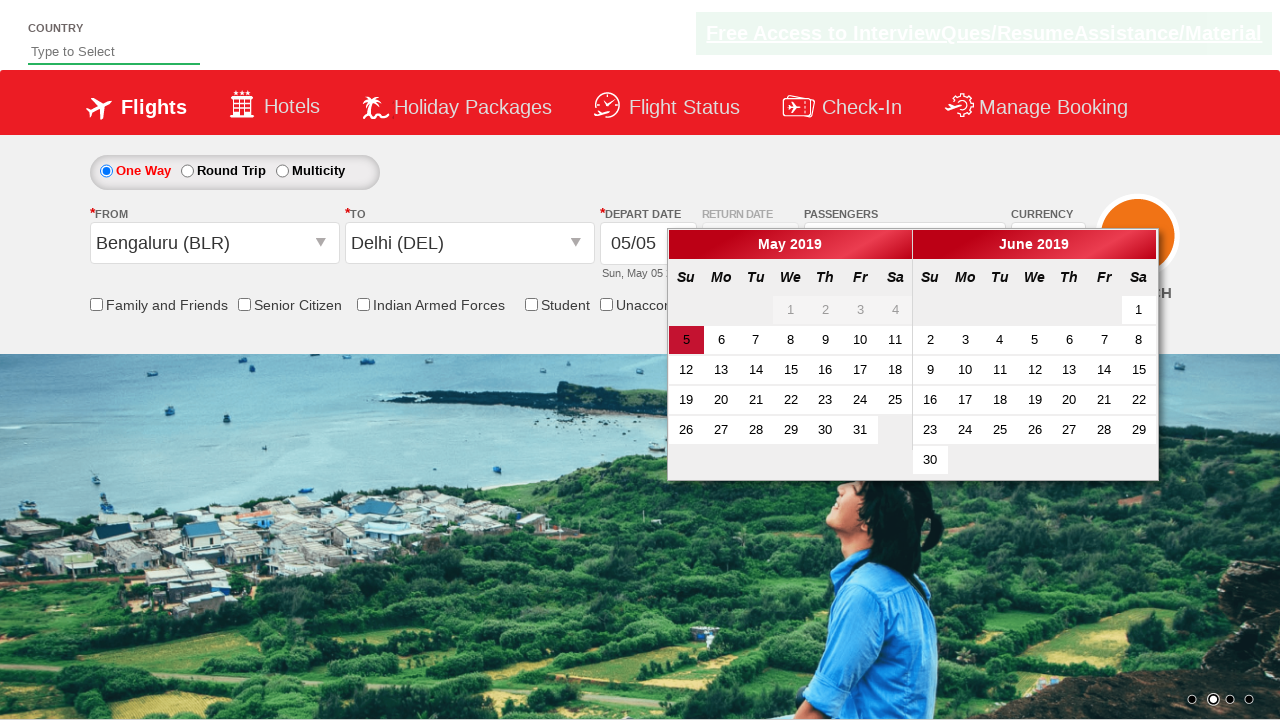